Tests click behavior on a button element and verifies the button state changes after clicking

Starting URL: http://www.uitestingplayground.com/click

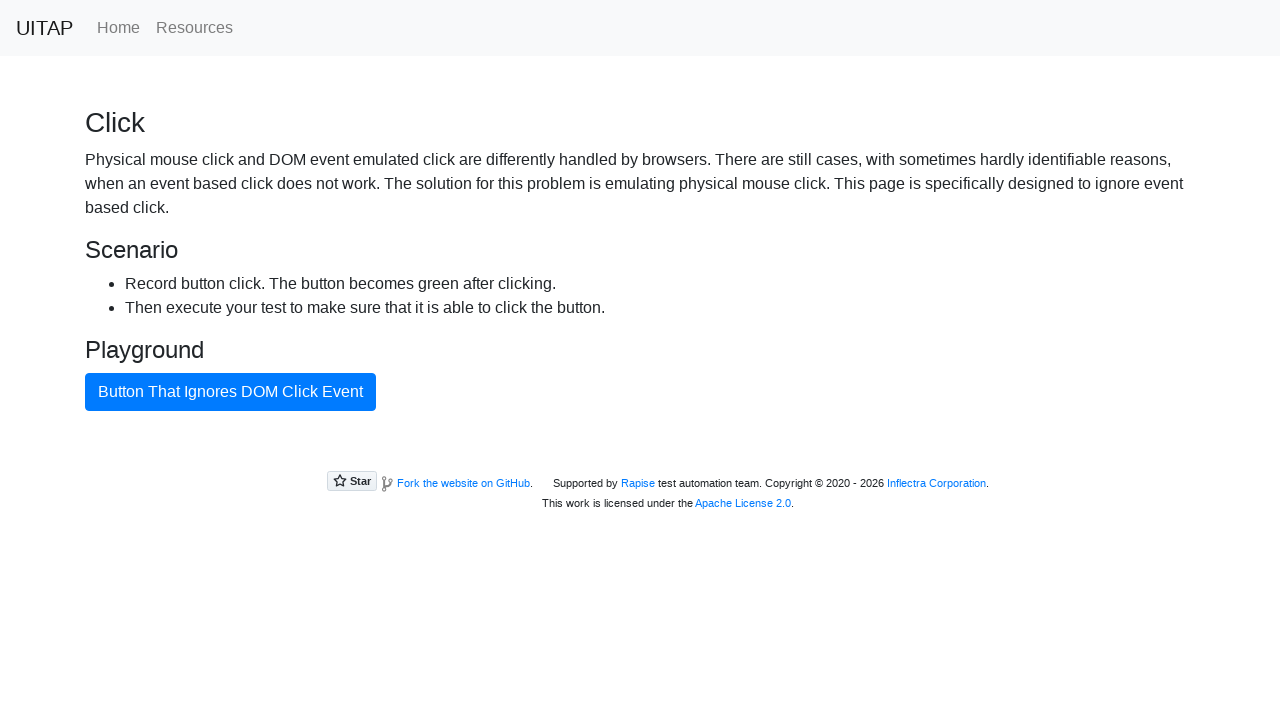

Clicked the bad button element at (230, 392) on #badButton
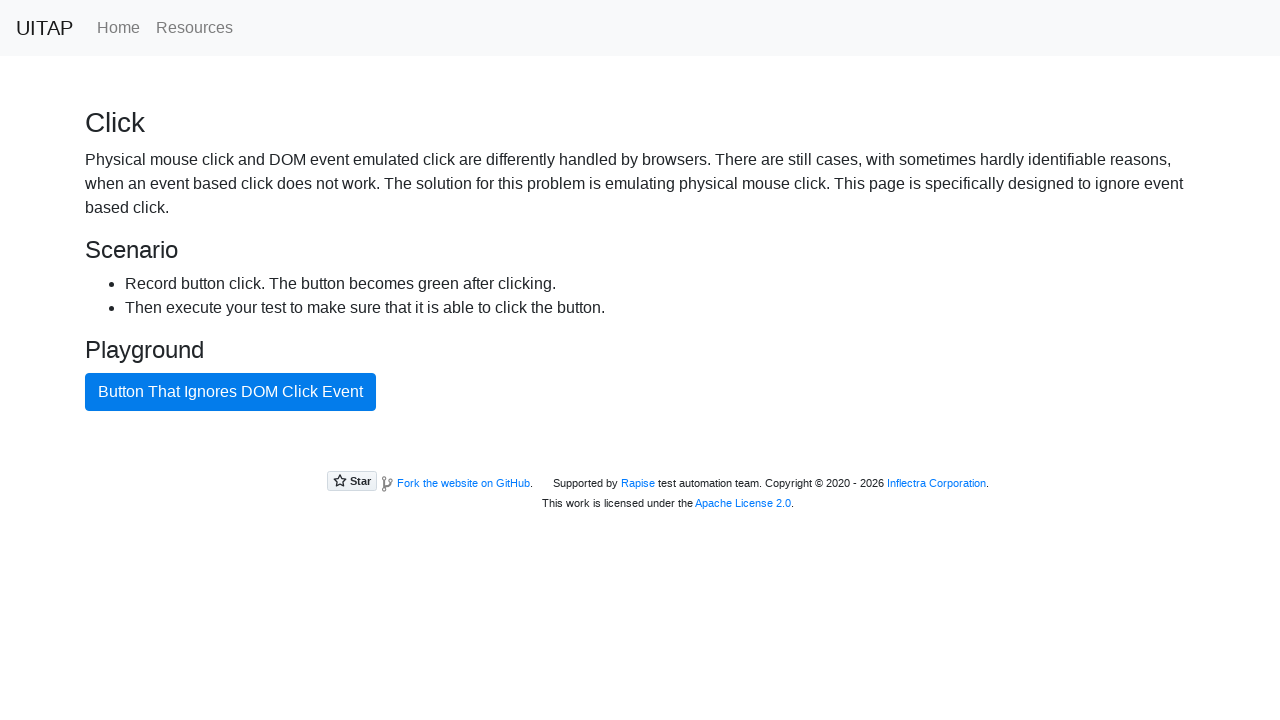

Waited 300ms for button state to change
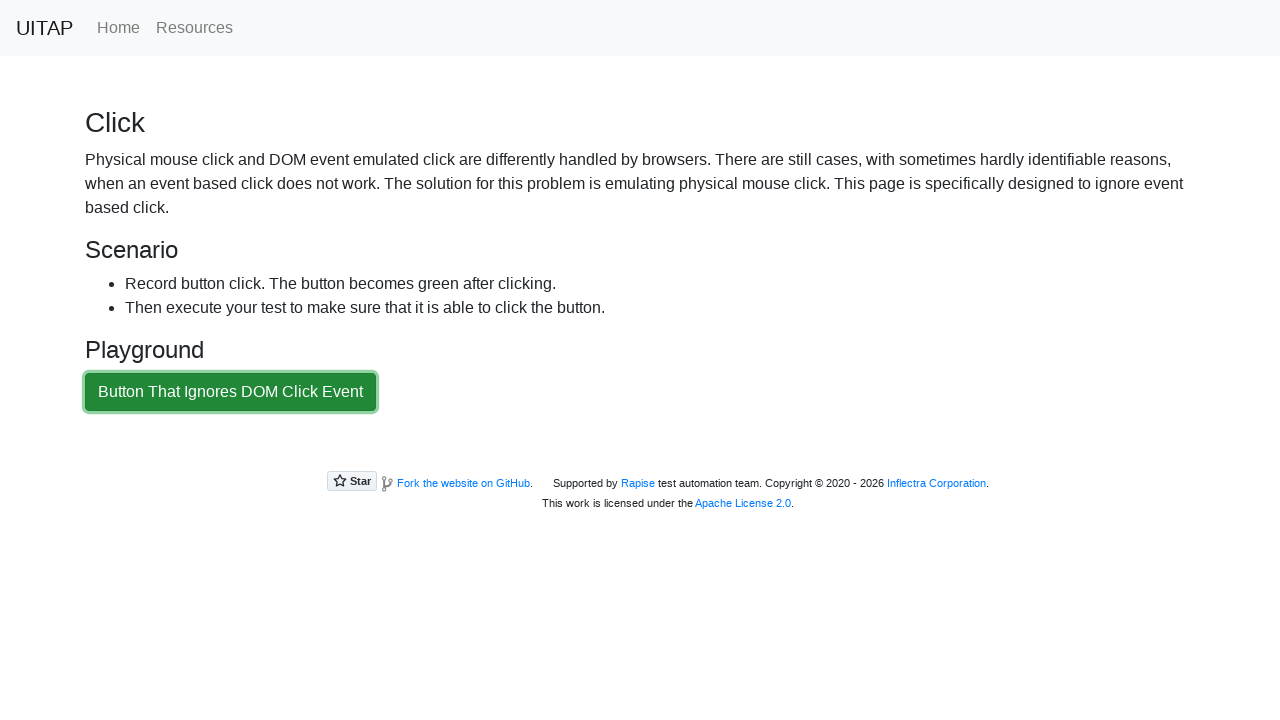

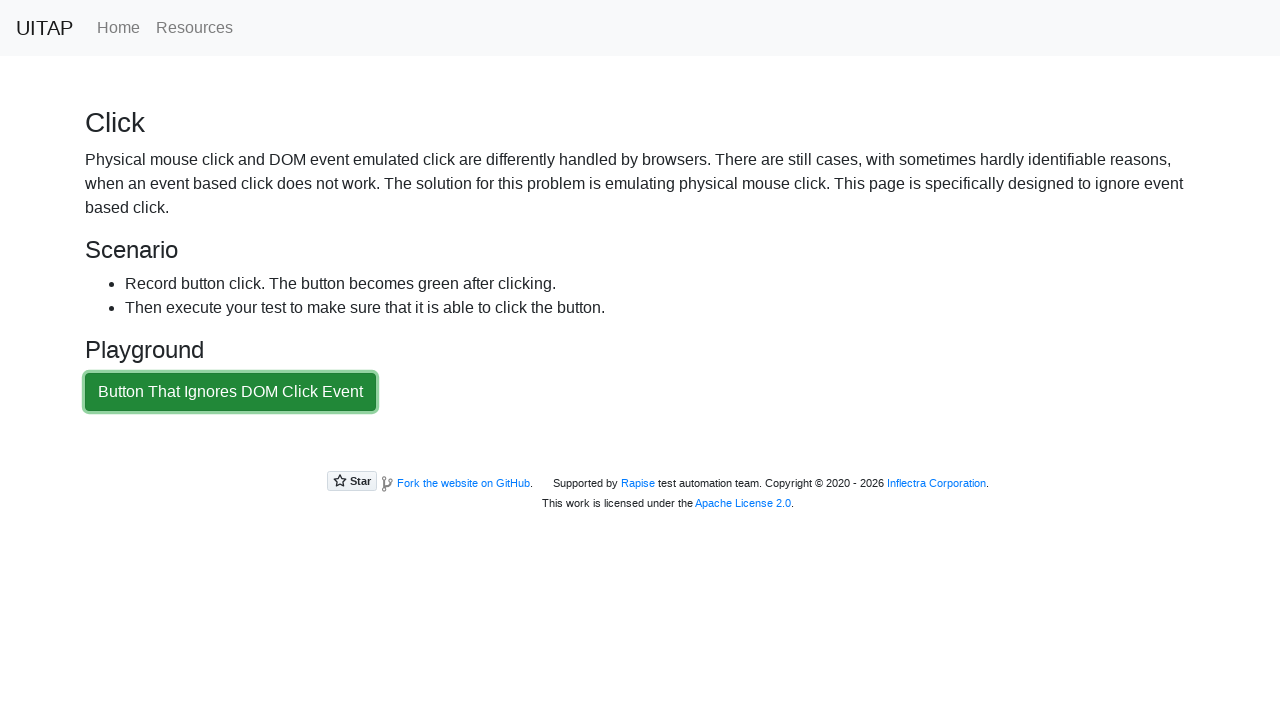